Tests Bootstrap dropdown functionality by clicking the dropdown button and selecting a specific option from the menu

Starting URL: https://www.automationtestinginsider.com/2019/12/bootstrap-dropdown-example_12.html

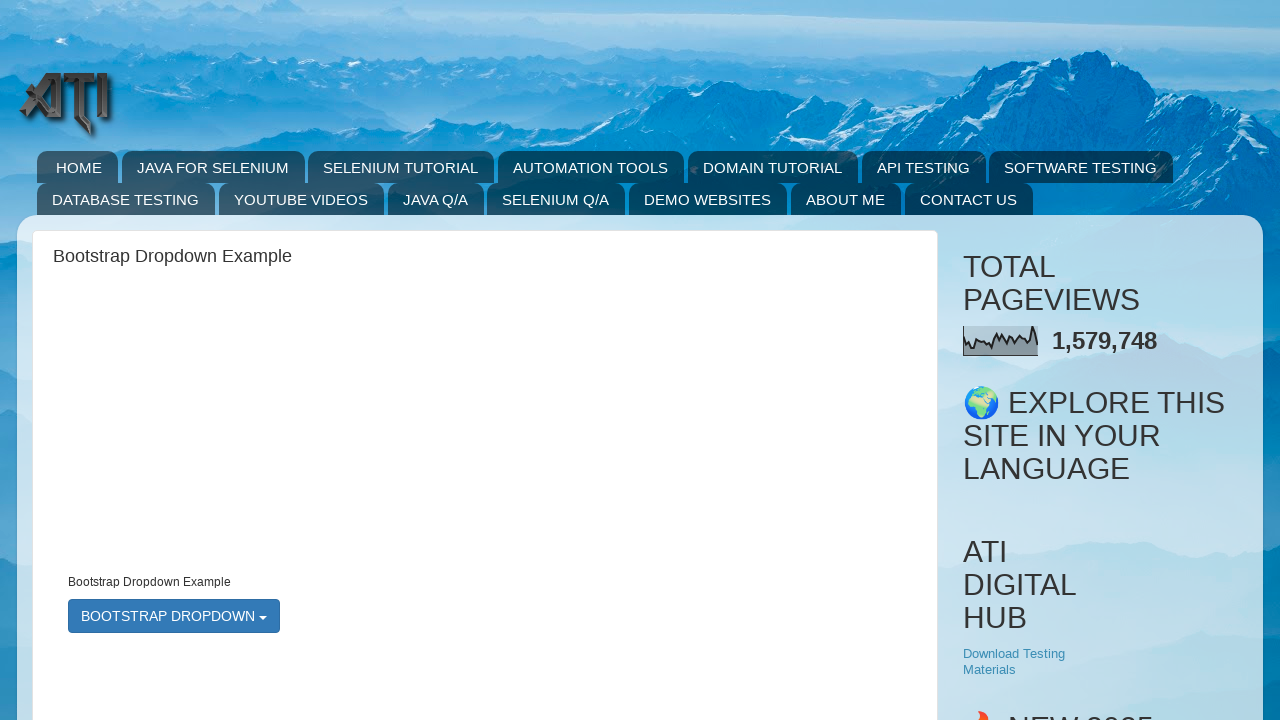

Scrolled down 500px to make dropdown visible
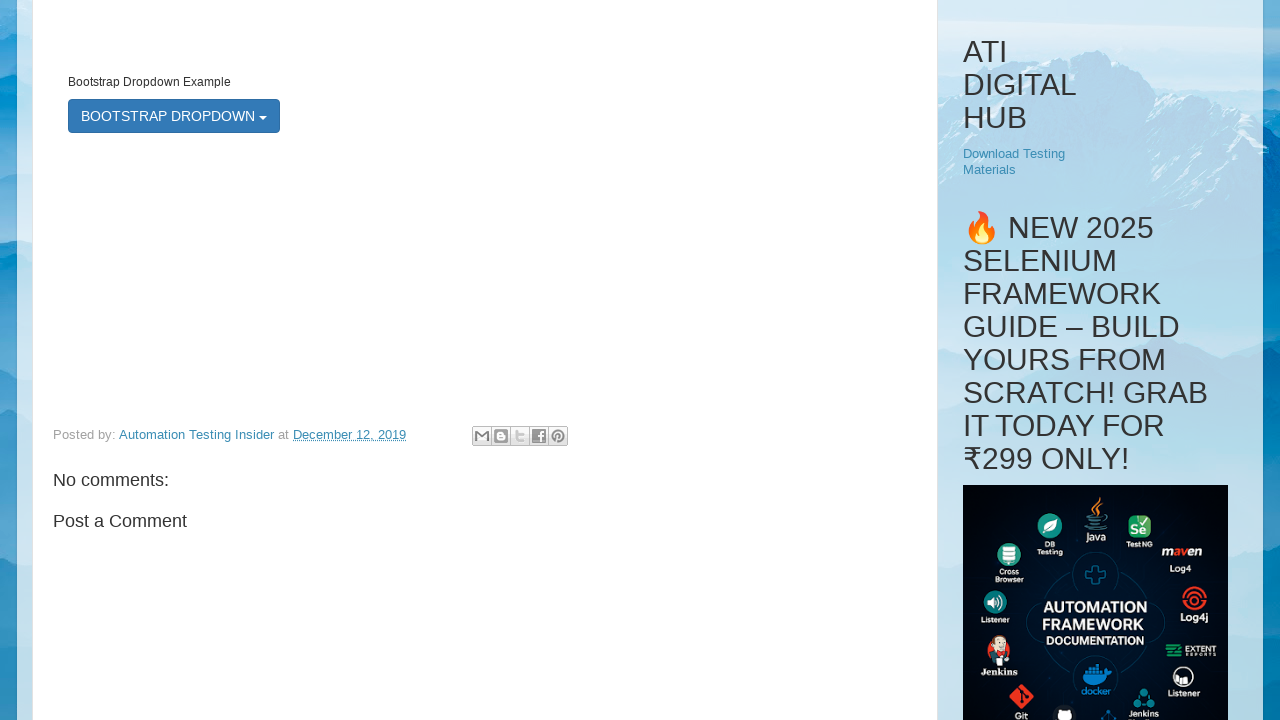

Clicked the Bootstrap dropdown button at (174, 116) on button#bootstrapmenu
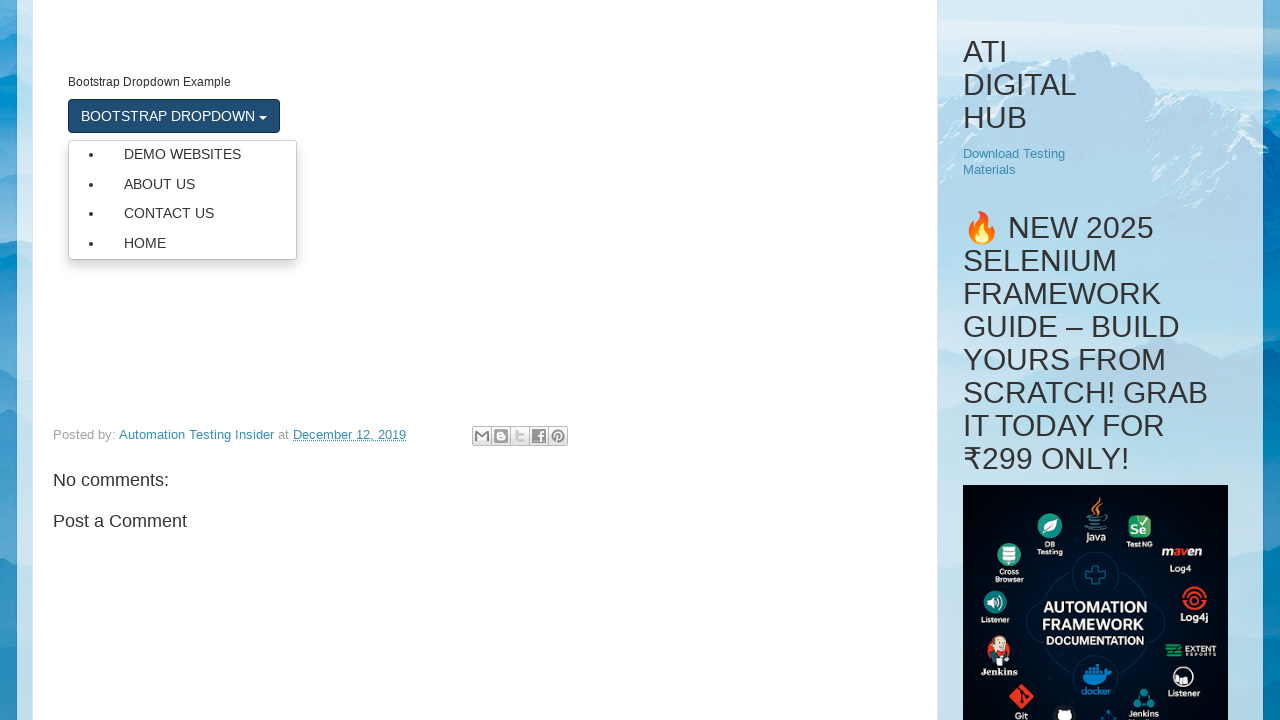

Selected 'Contact Us' option from dropdown menu at (182, 213) on ul.dropdown-menu li a >> nth=2
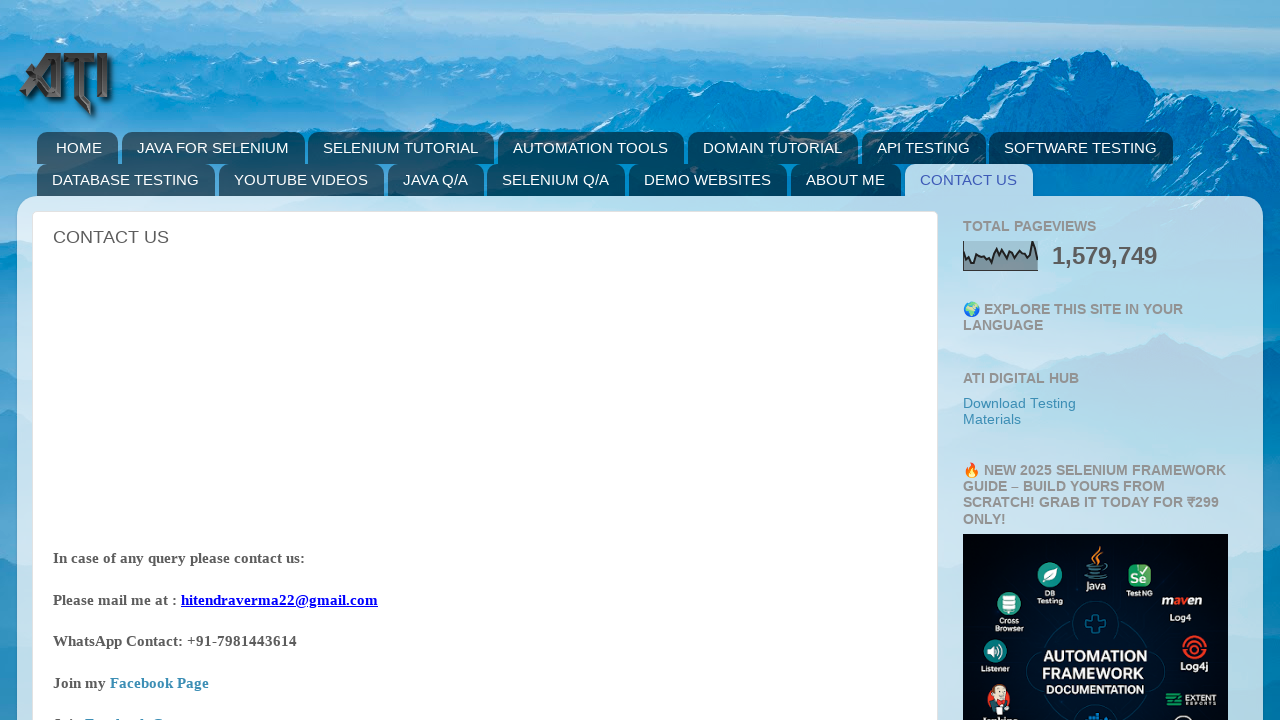

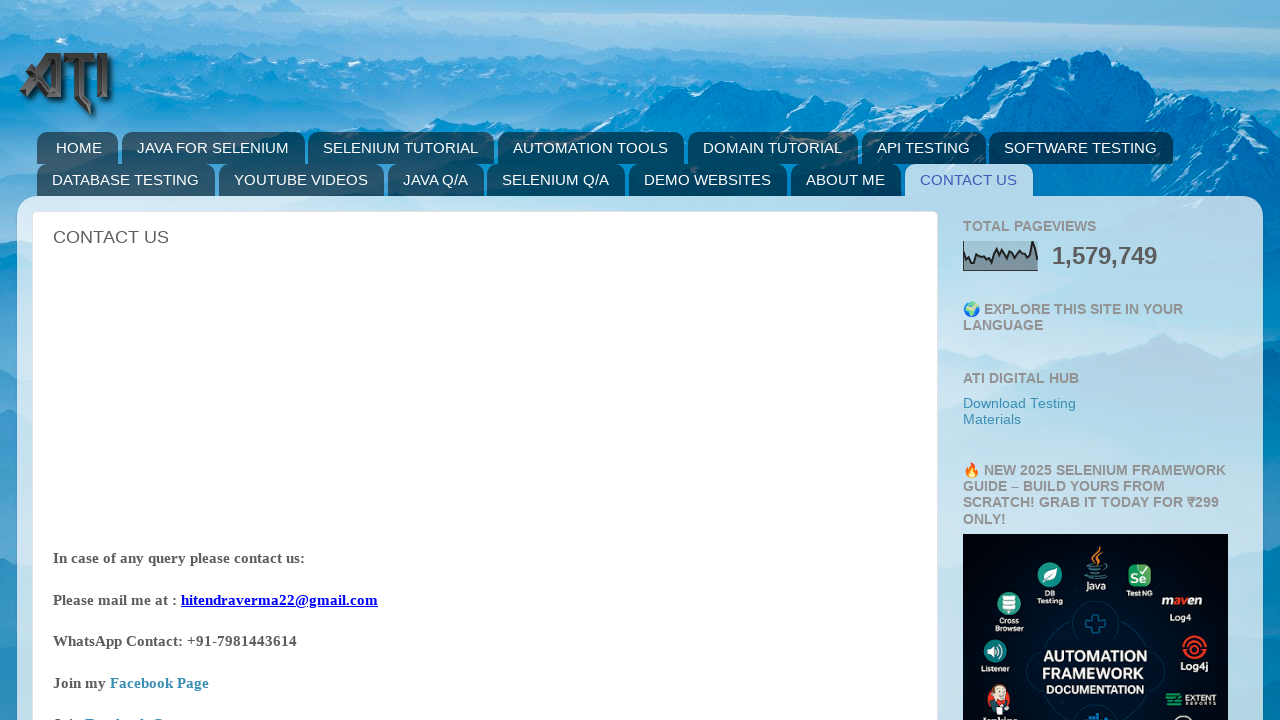